Tests right-click functionality by performing a context-click action on a button and verifying the result message

Starting URL: https://demoqa.com/elements

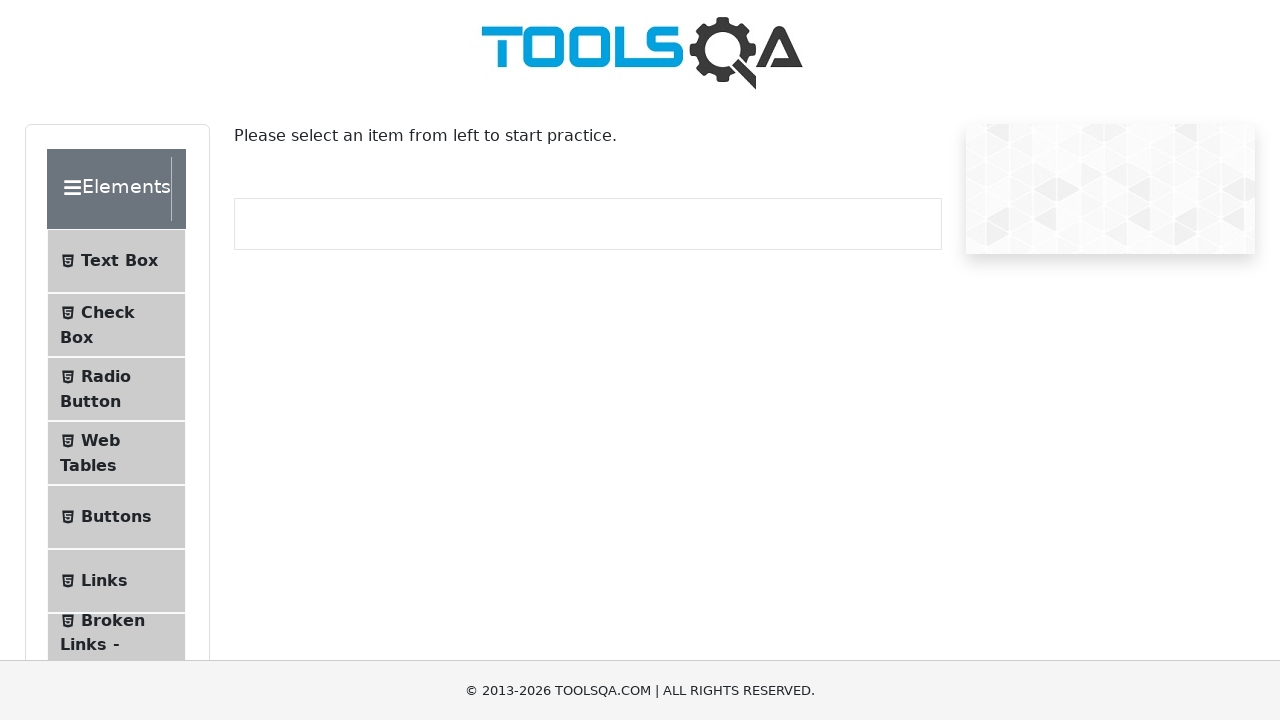

Clicked on Buttons menu item at (116, 517) on text=Buttons
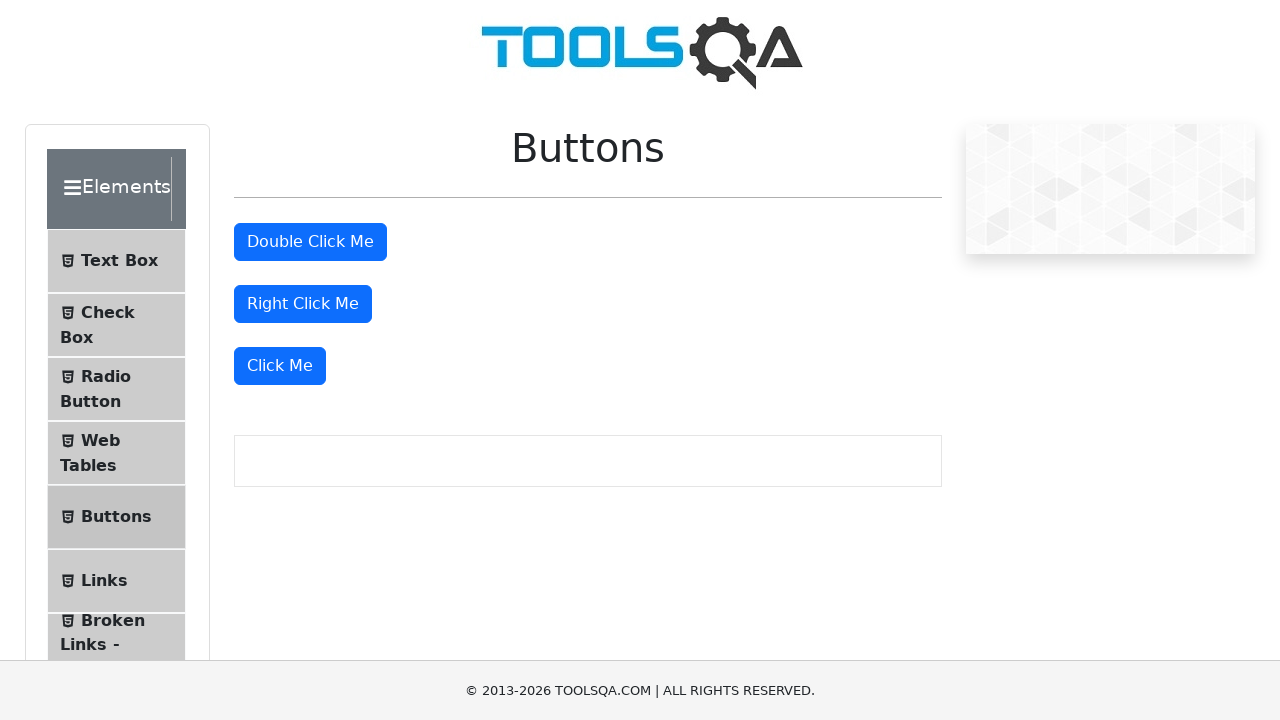

Right-clicked on the right-click button at (303, 304) on #rightClickBtn
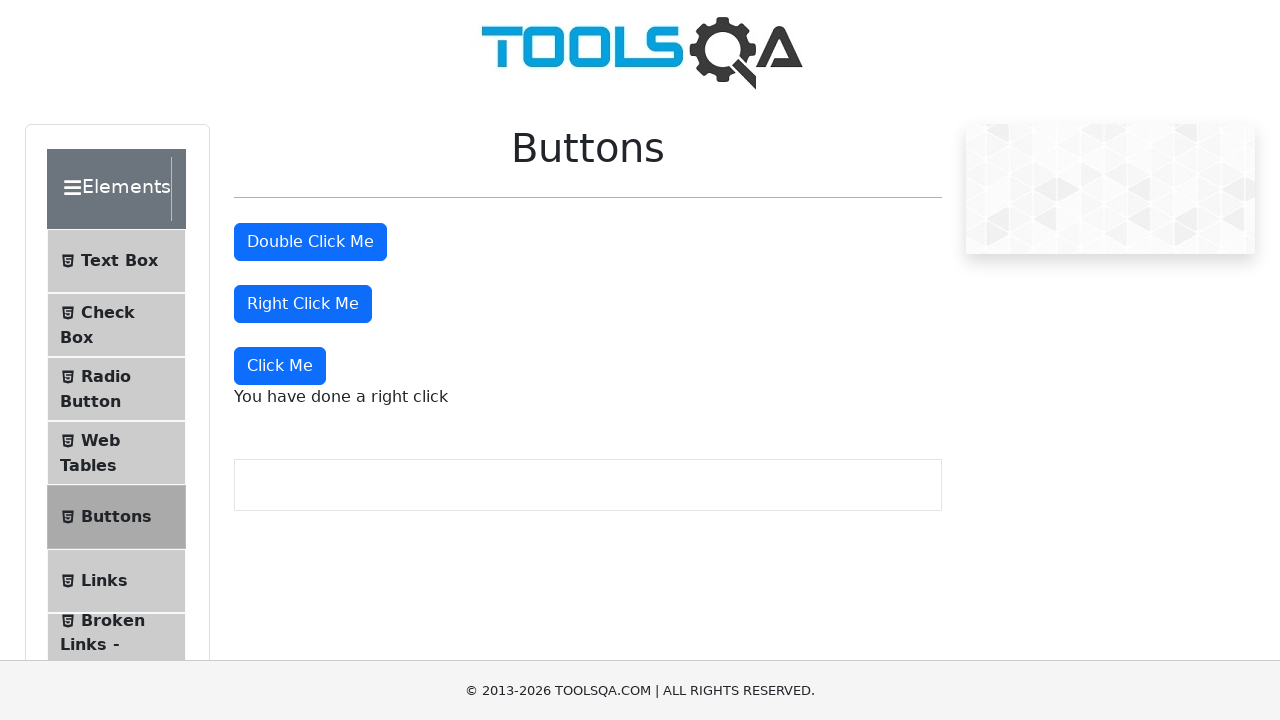

Verified result message 'You have done a right click' appeared
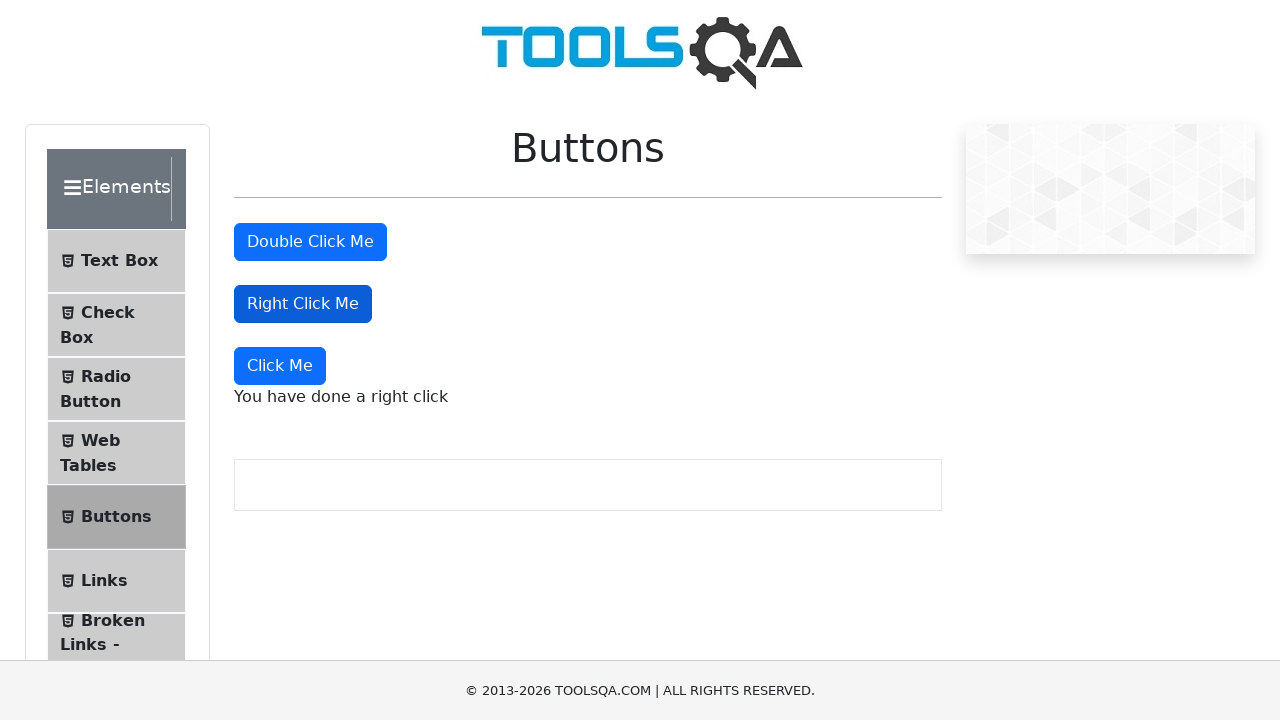

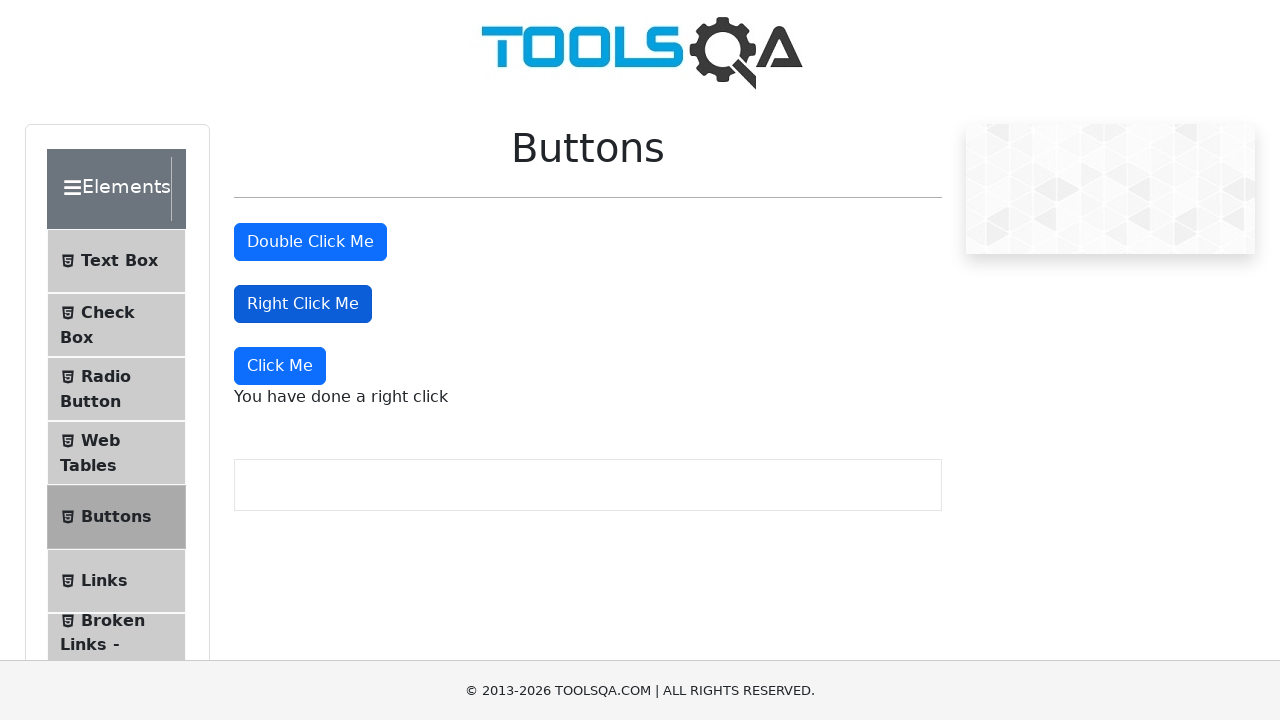